Tests JavaScript alert dialog by clicking a button to trigger an alert, verifying the alert text, and accepting it

Starting URL: https://testpages.herokuapp.com/styled/alerts/alert-test.html

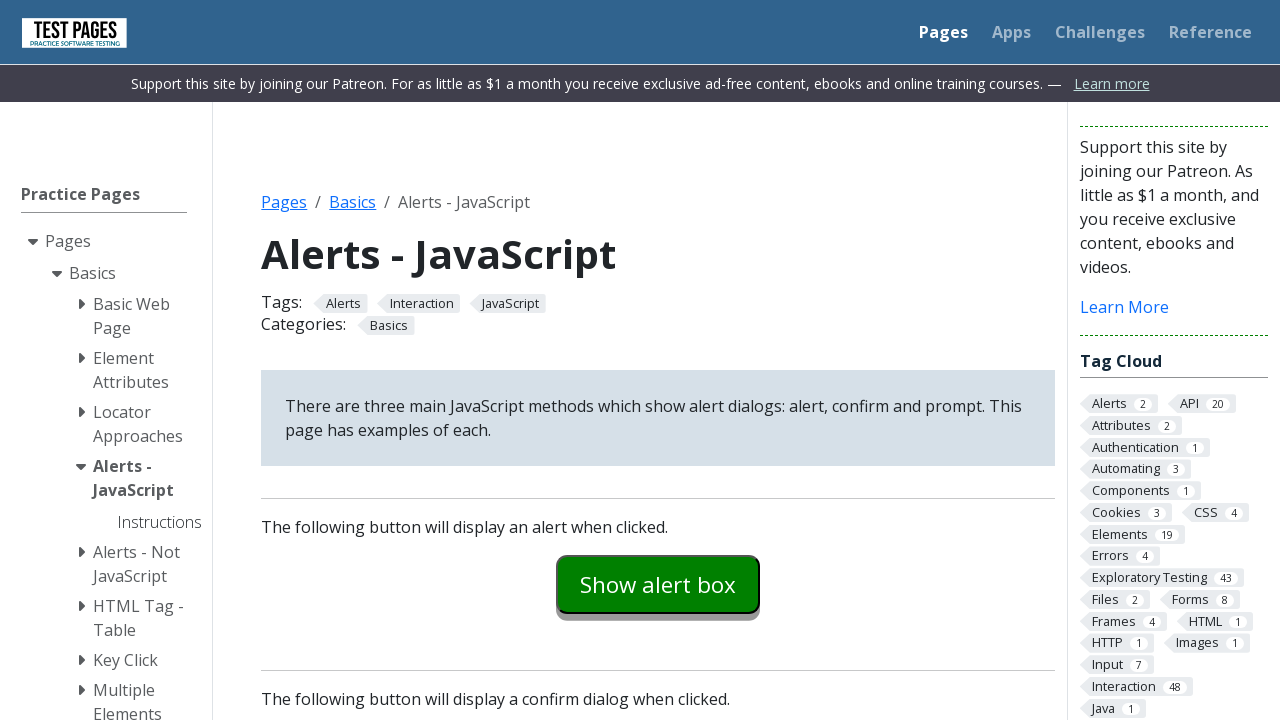

Set up dialog handler to capture alert text
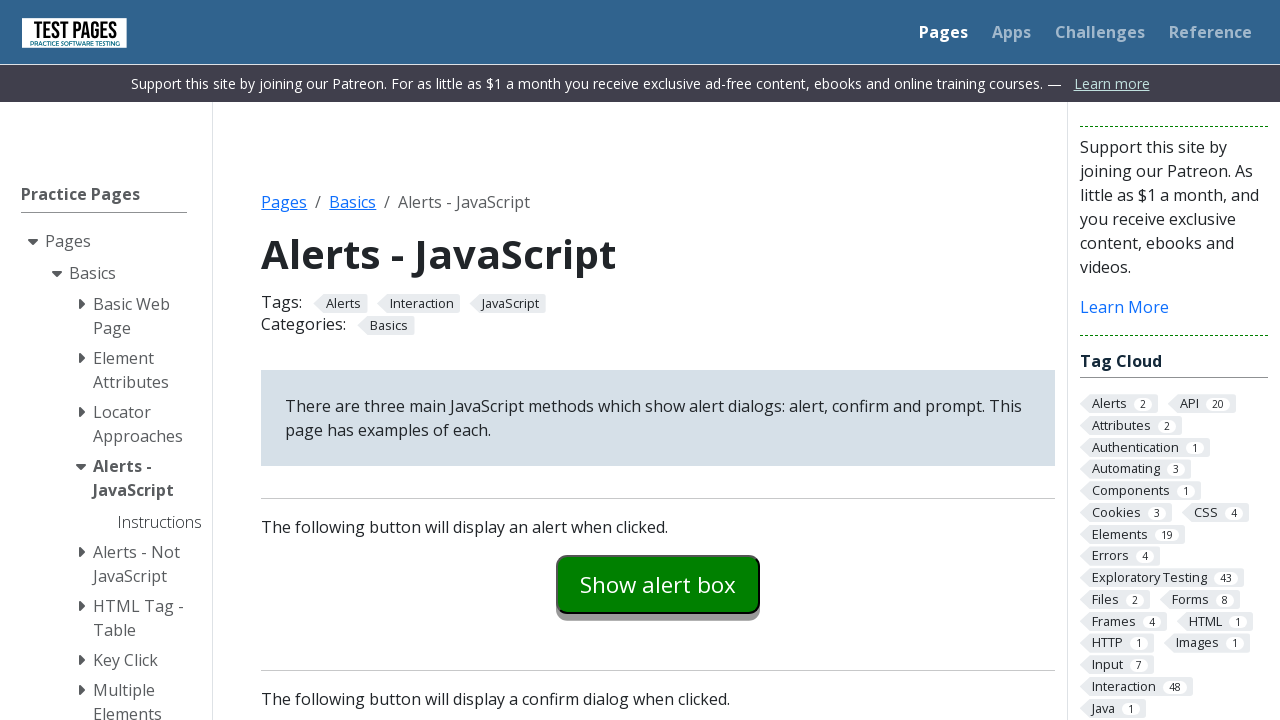

Clicked button to trigger alert dialog at (658, 584) on #alertexamples
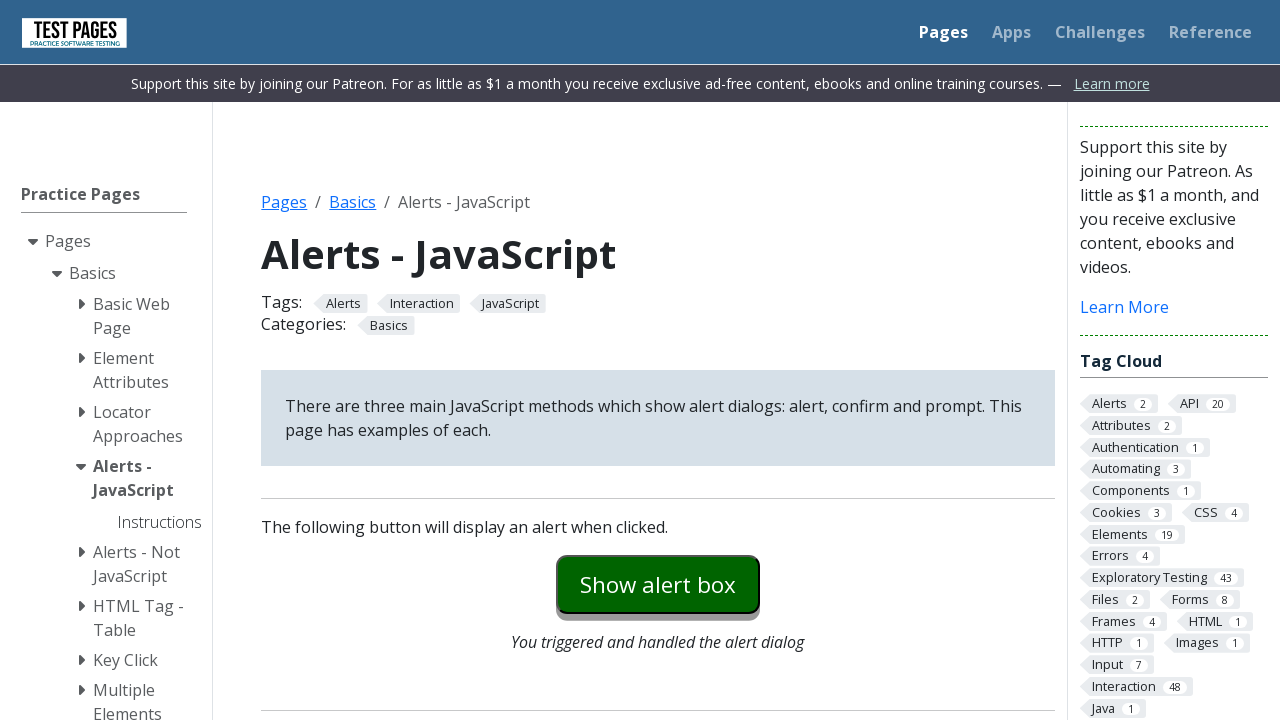

Waited for alert dialog to be processed
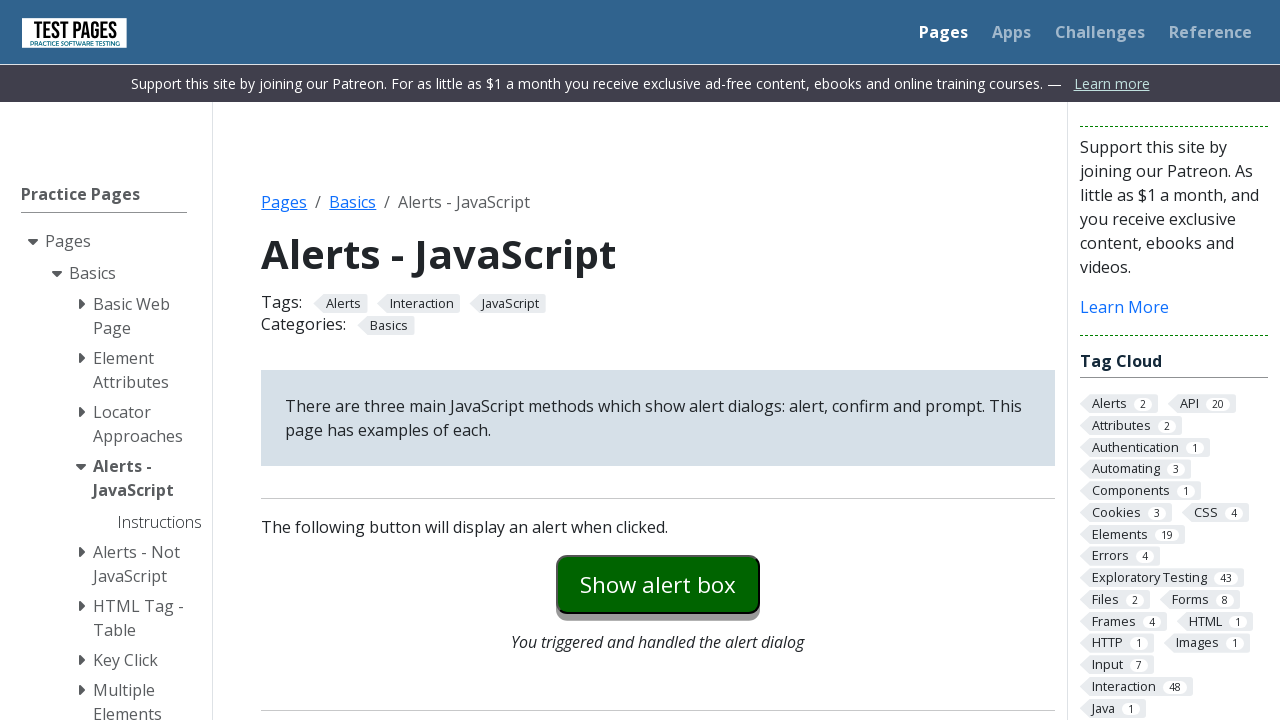

Verified alert text is 'I am an alert box!'
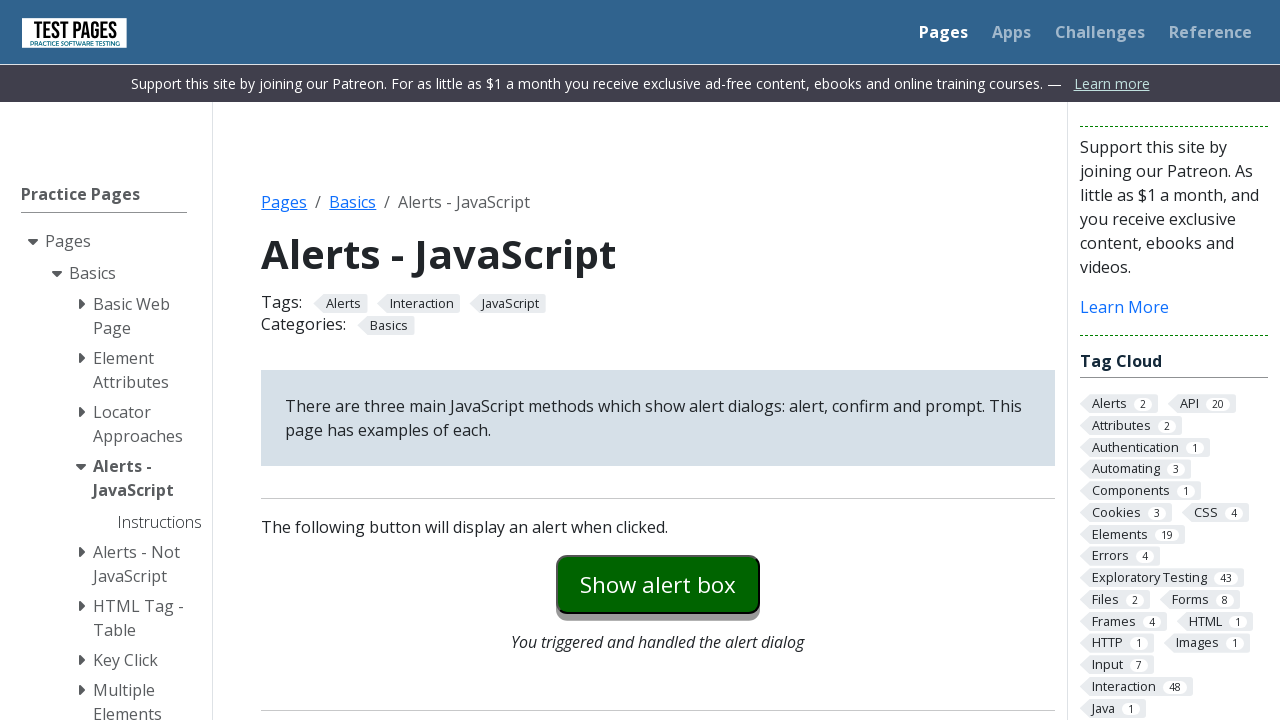

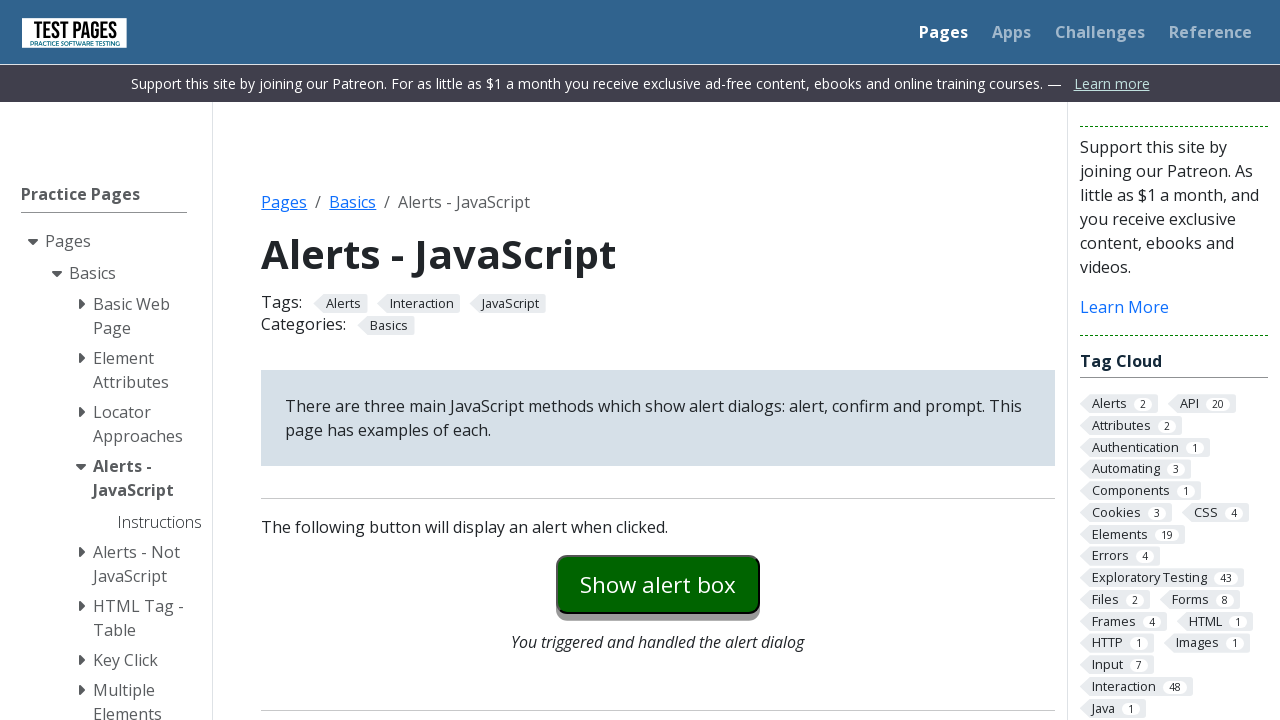